Tests navigation from the cadastro (registration) page back to the home page by clicking the home link

Starting URL: https://site-tc1.vercel.app/cadastro

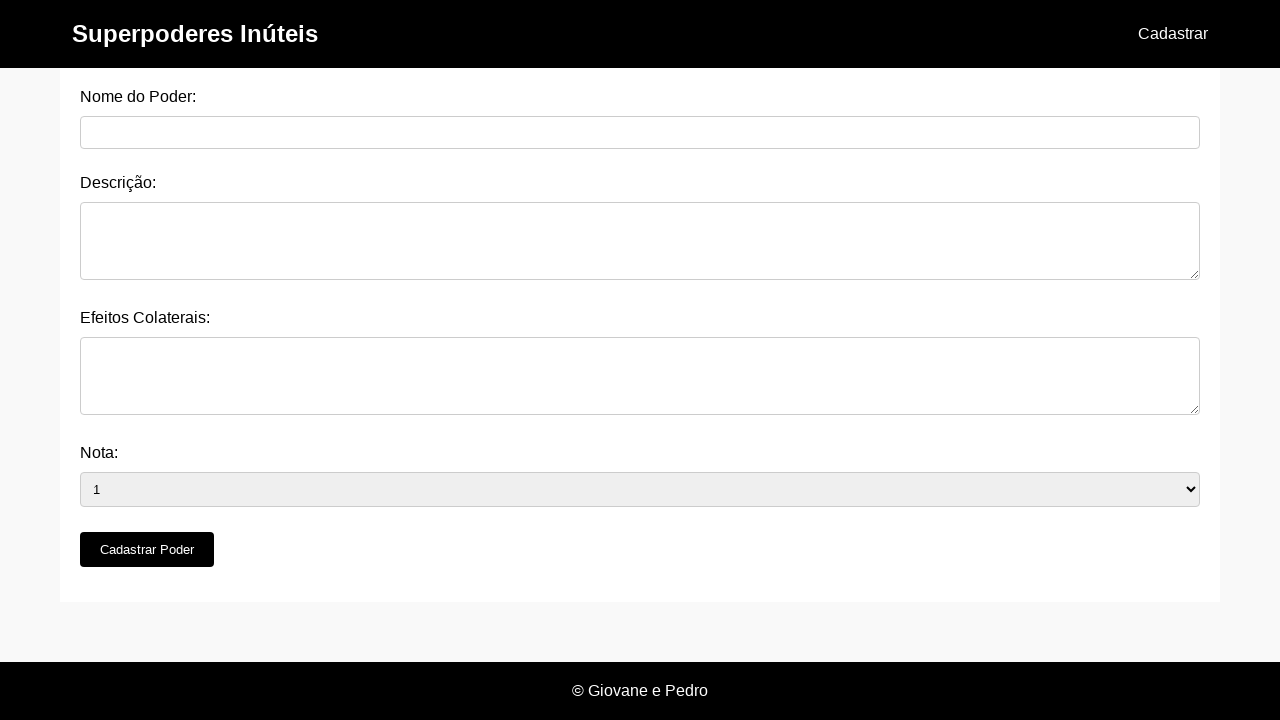

Clicked home link to navigate from cadastro page to home page at (195, 34) on a[href='/']
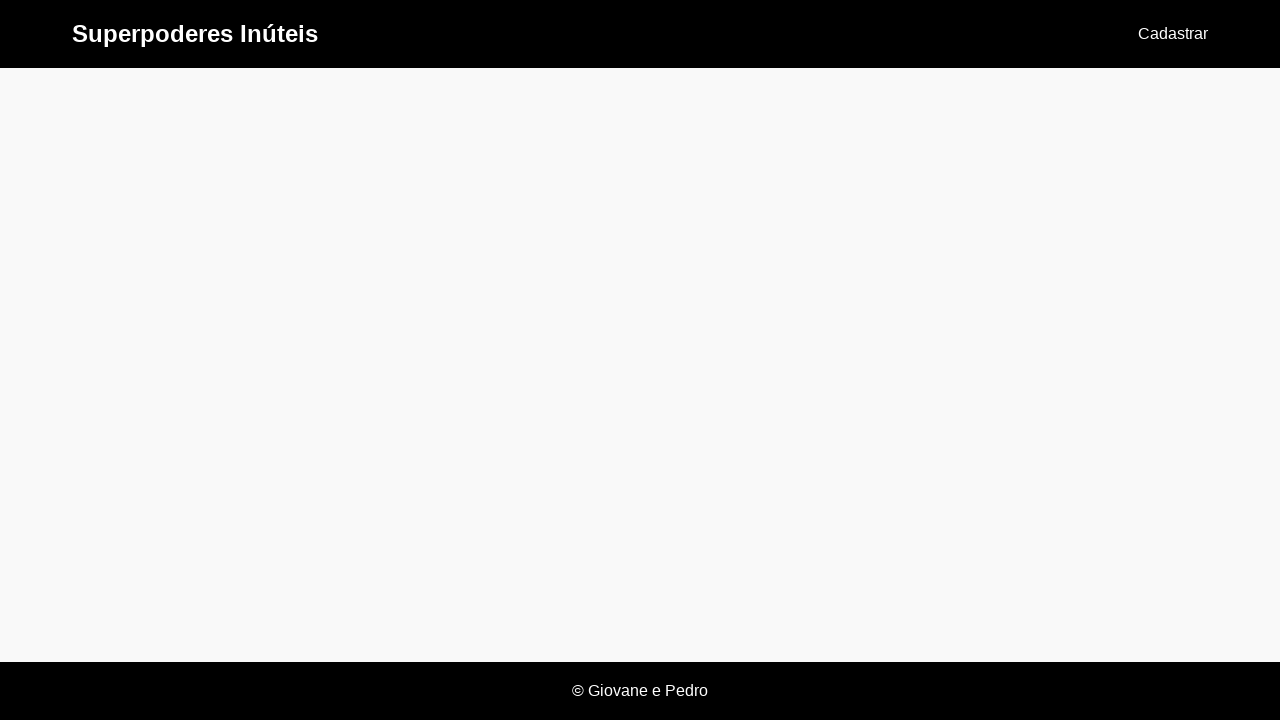

Verified successful navigation to home page at https://site-tc1.vercel.app/
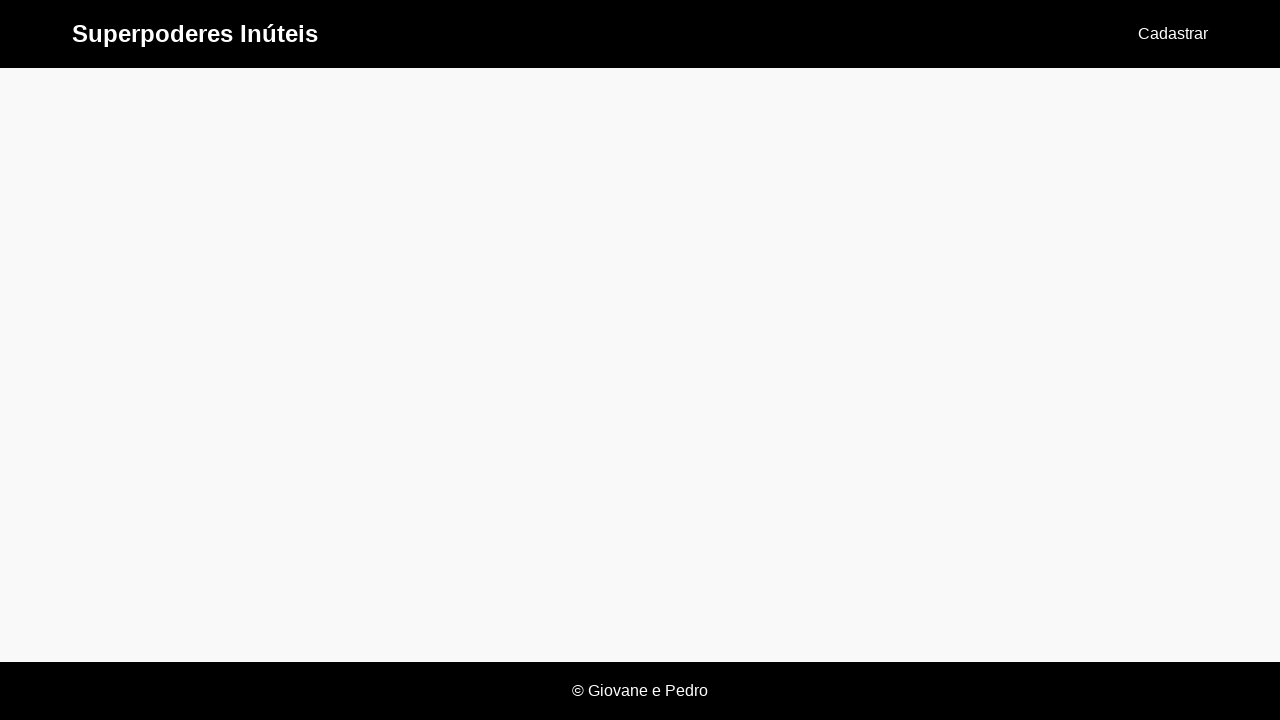

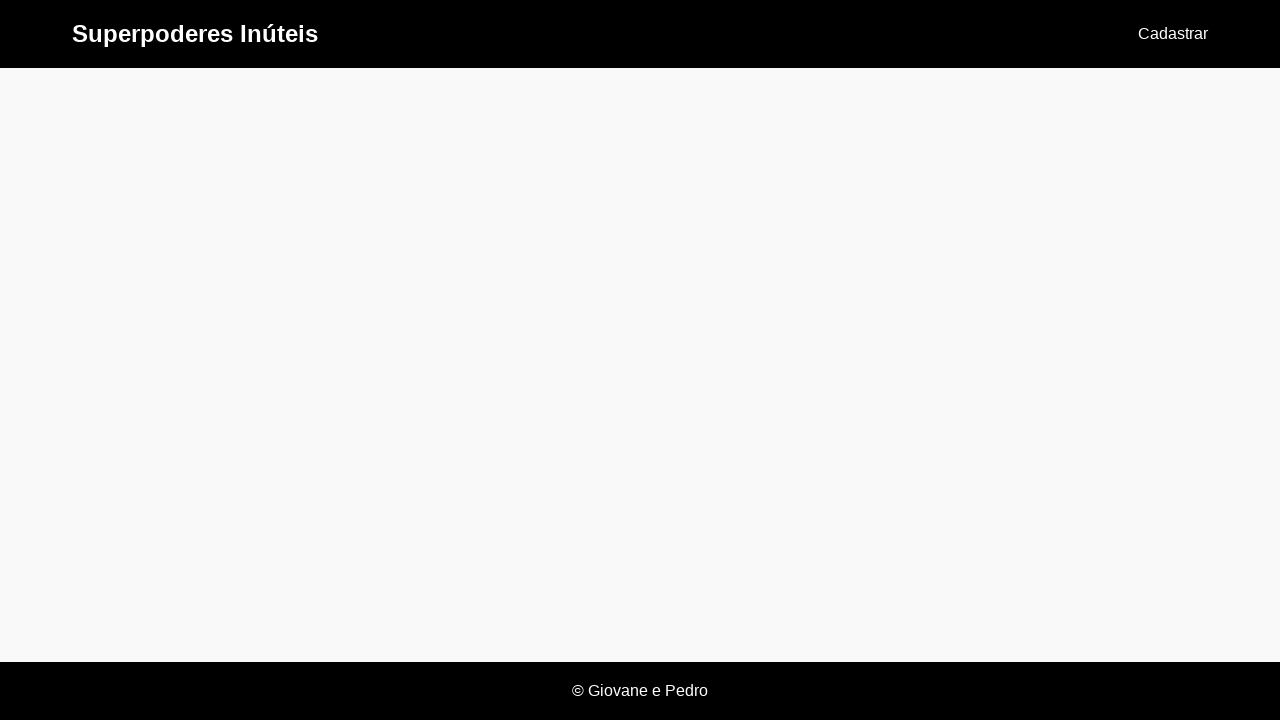